Tests the home page UI by waiting for the page to load, verifying main content is visible, and clicking on elements that open new browser tabs/windows.

Starting URL: https://arjitnigam.github.io/myDreams/

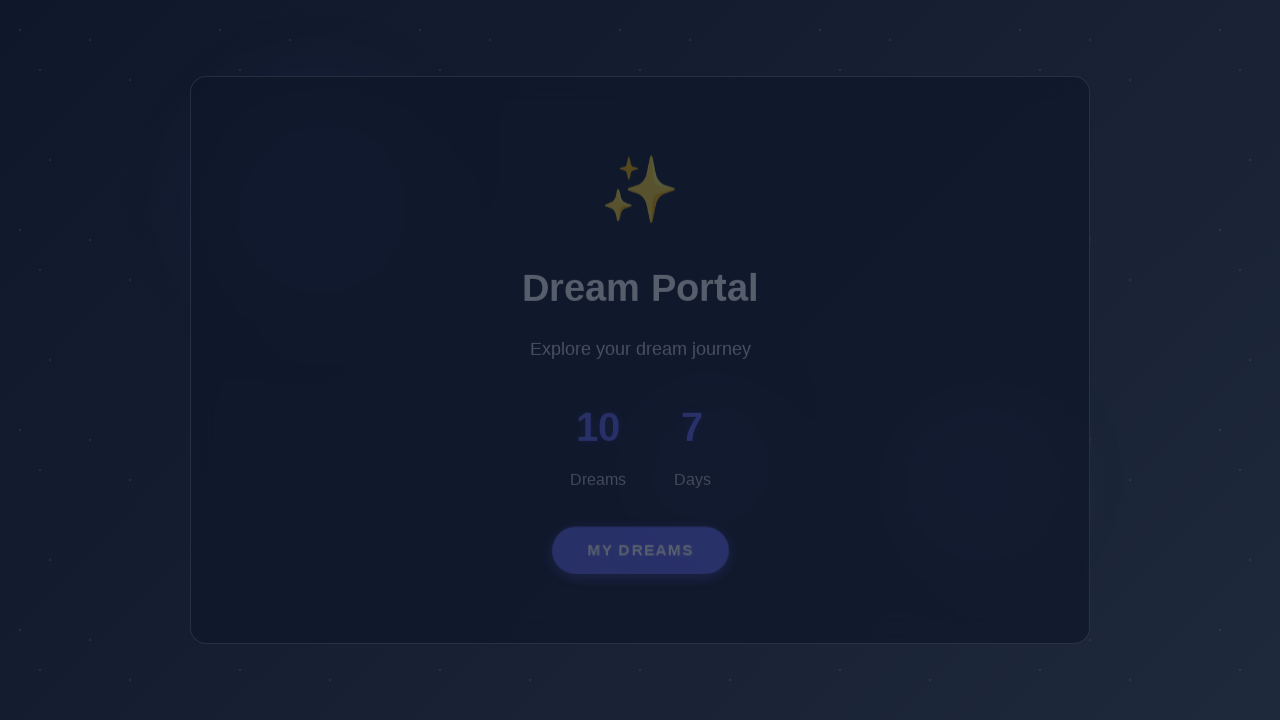

Page loaded with networkidle state
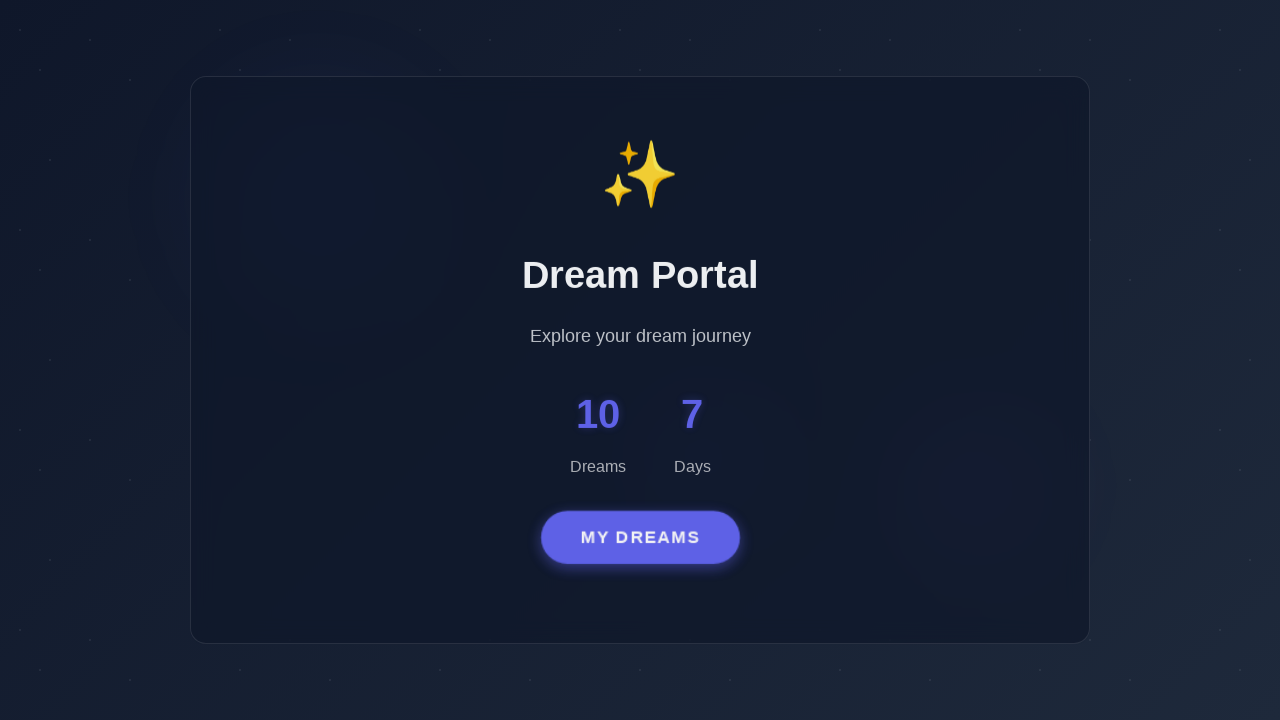

Main content selector found
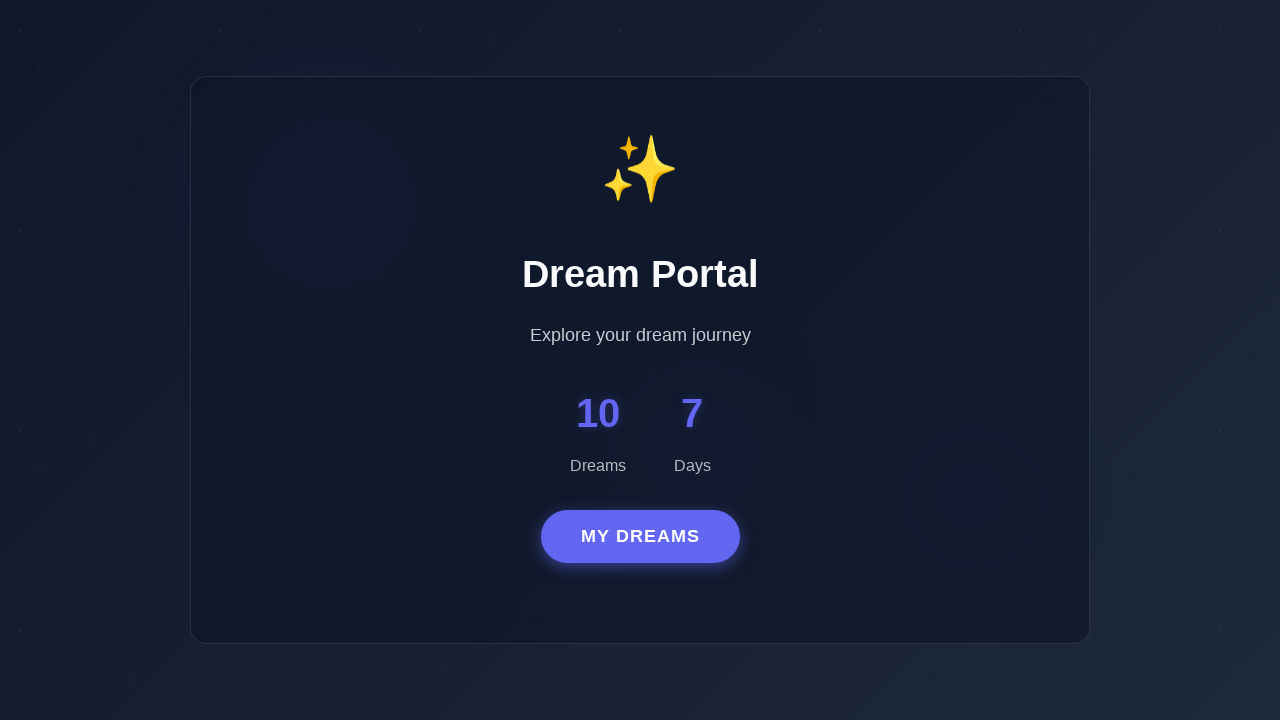

Main content is visible
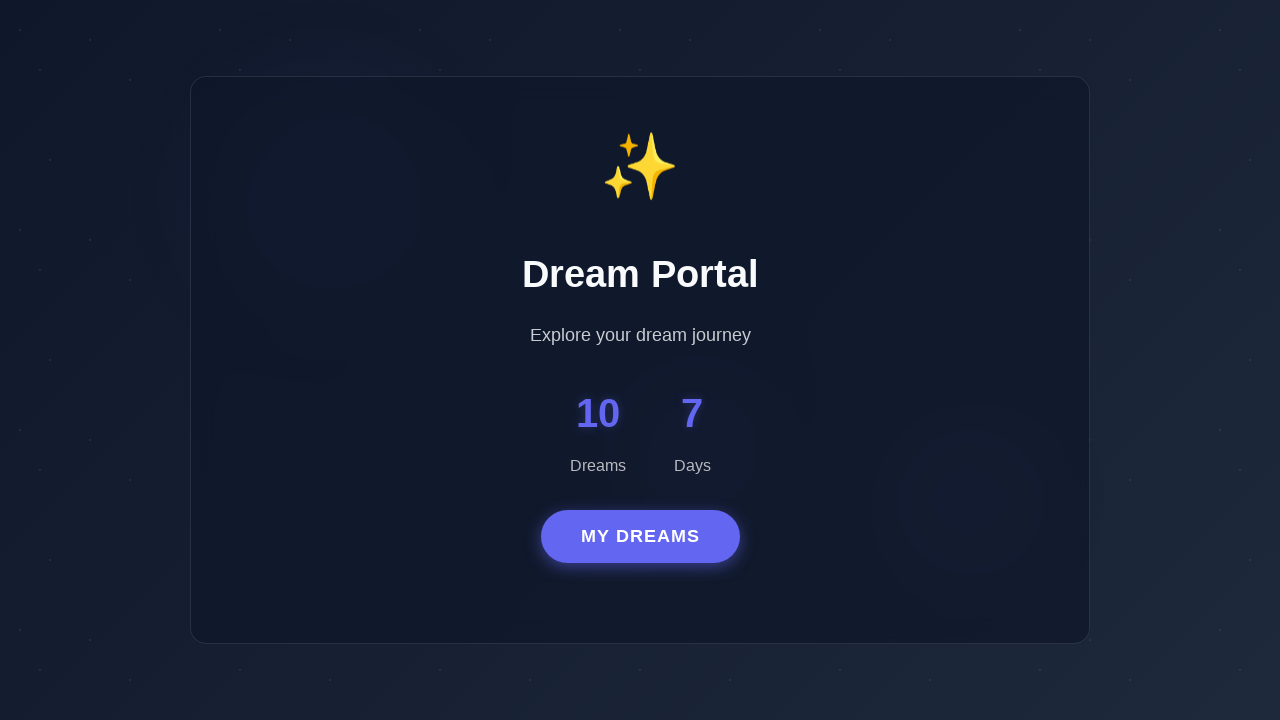

Clicked 'My Dreams' element to open new tabs at (640, 537) on text=My Dreams
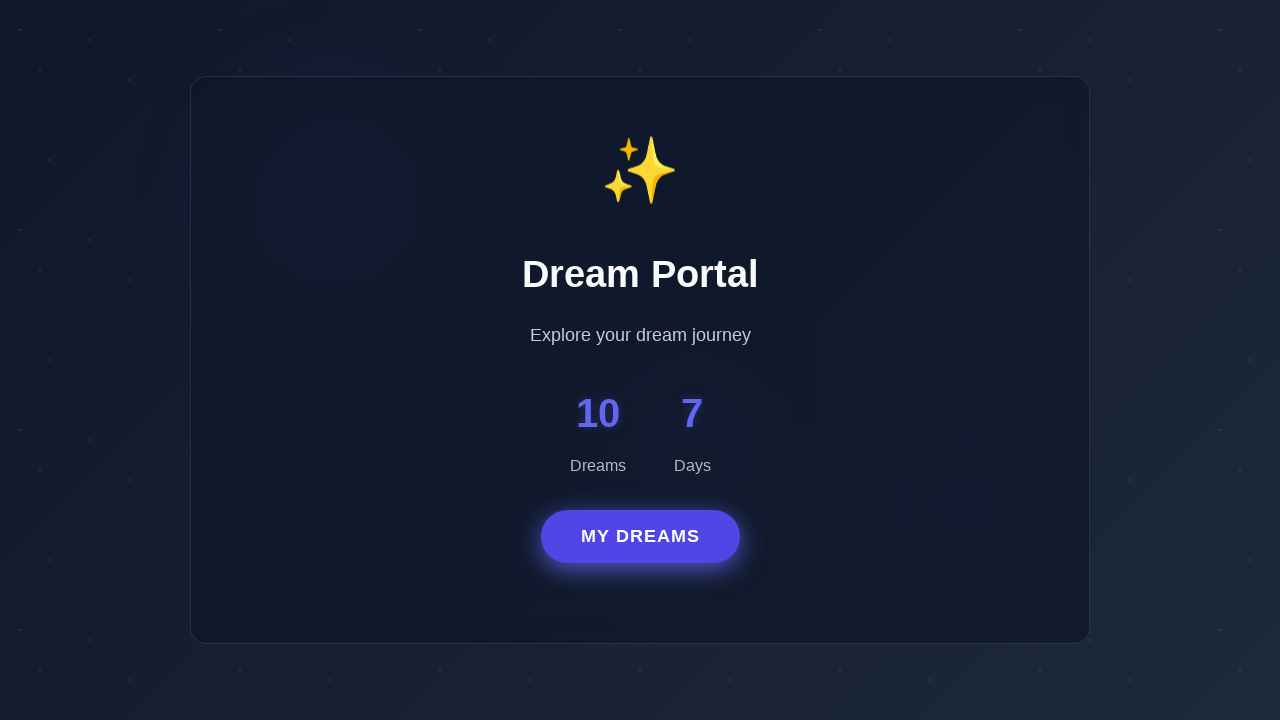

Retrieved first new page reference
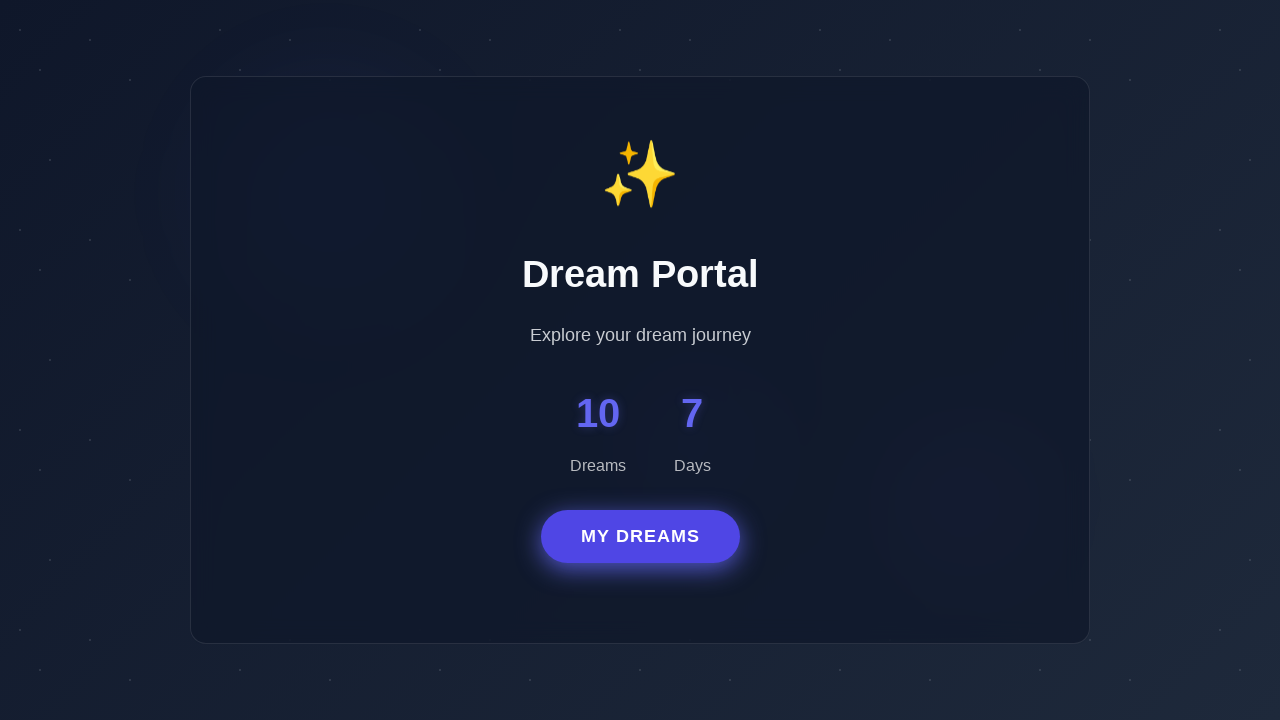

Retrieved second new page reference
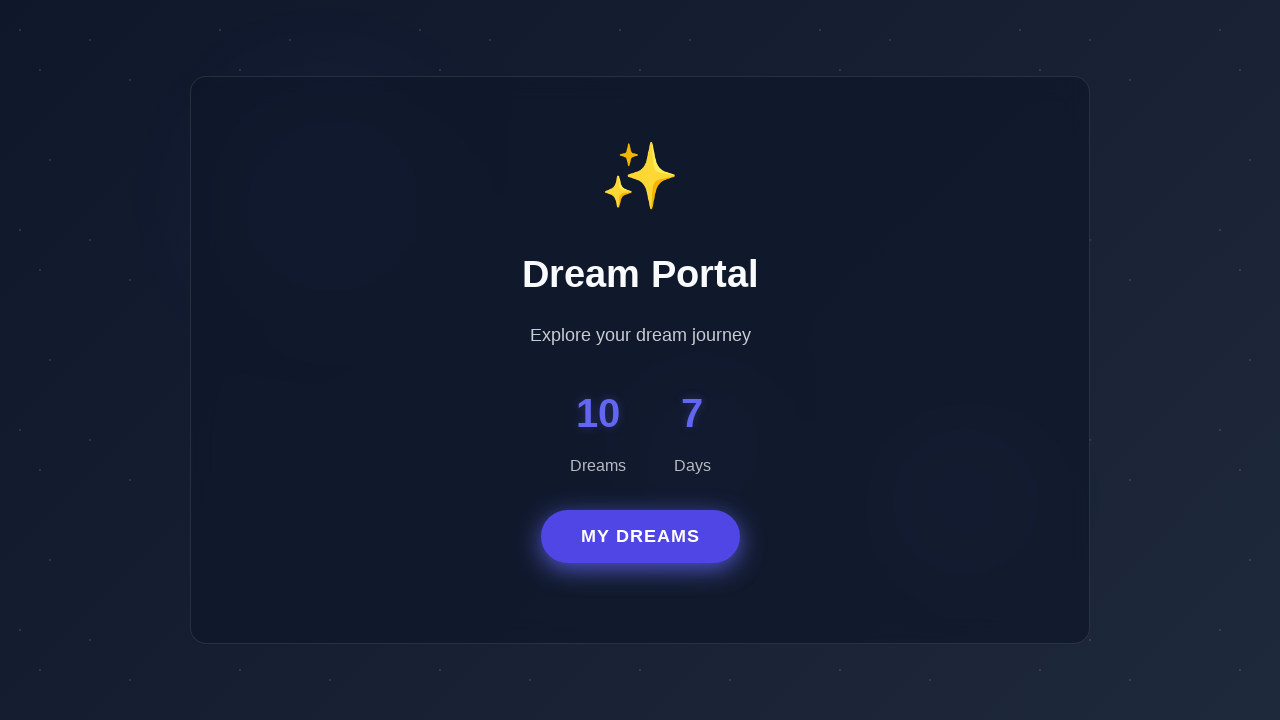

Verified first new page is not None
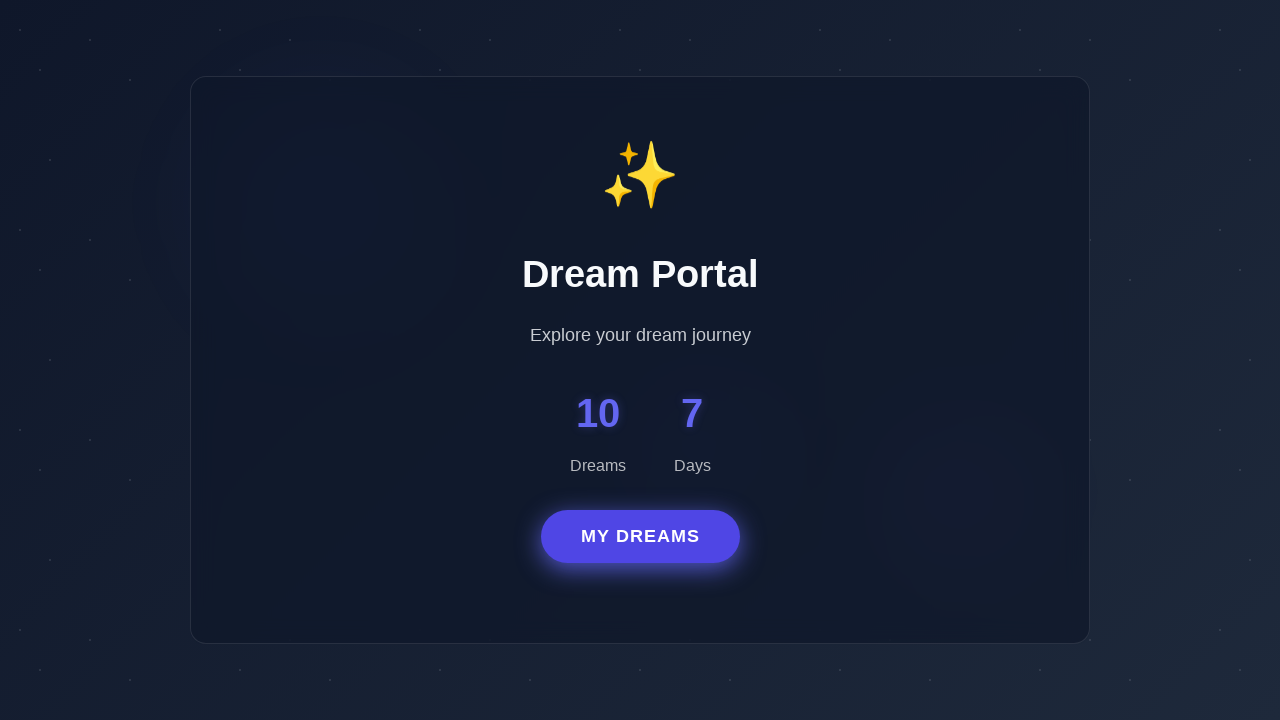

Verified second new page is not None
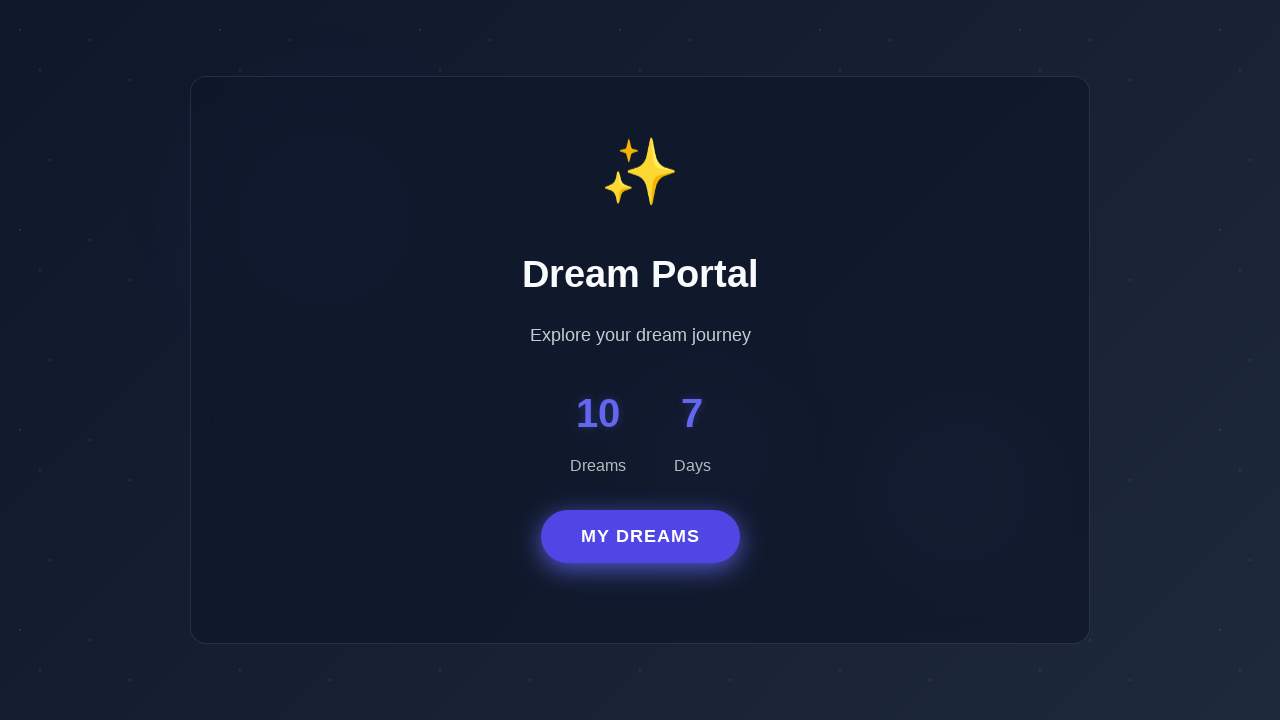

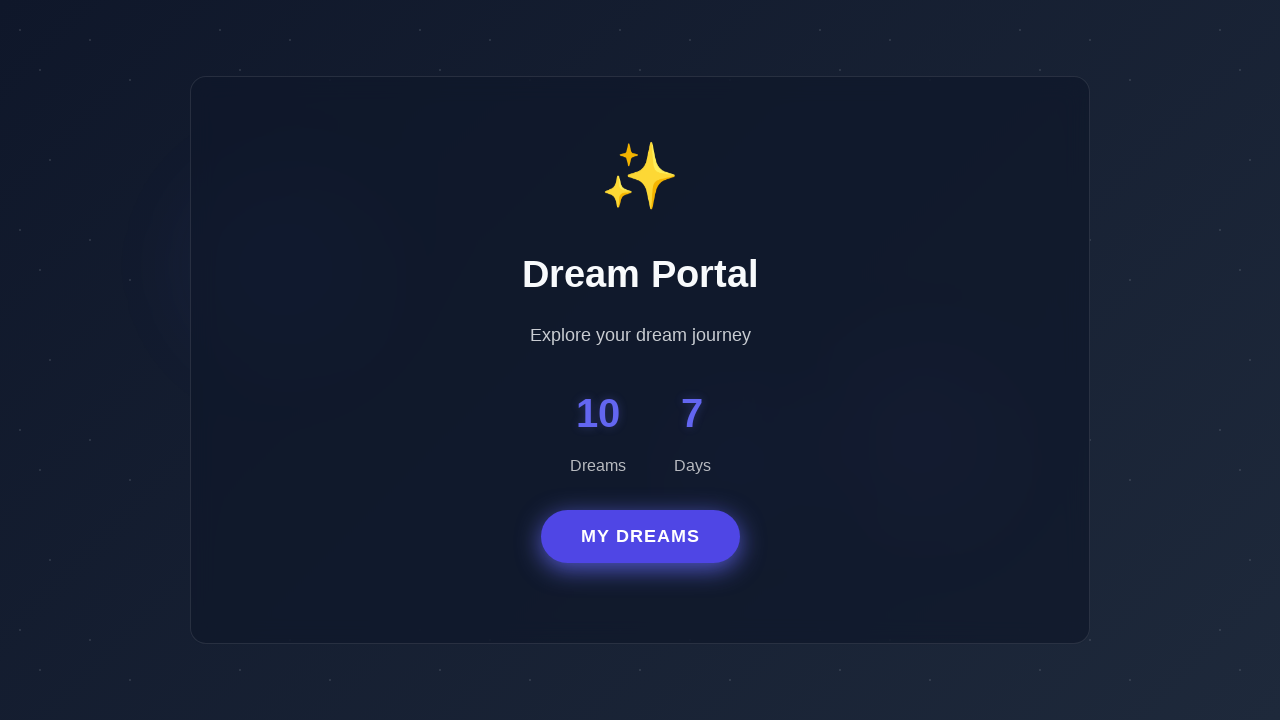